Navigates to Wrike homepage

Starting URL: https://www.wrike.com/

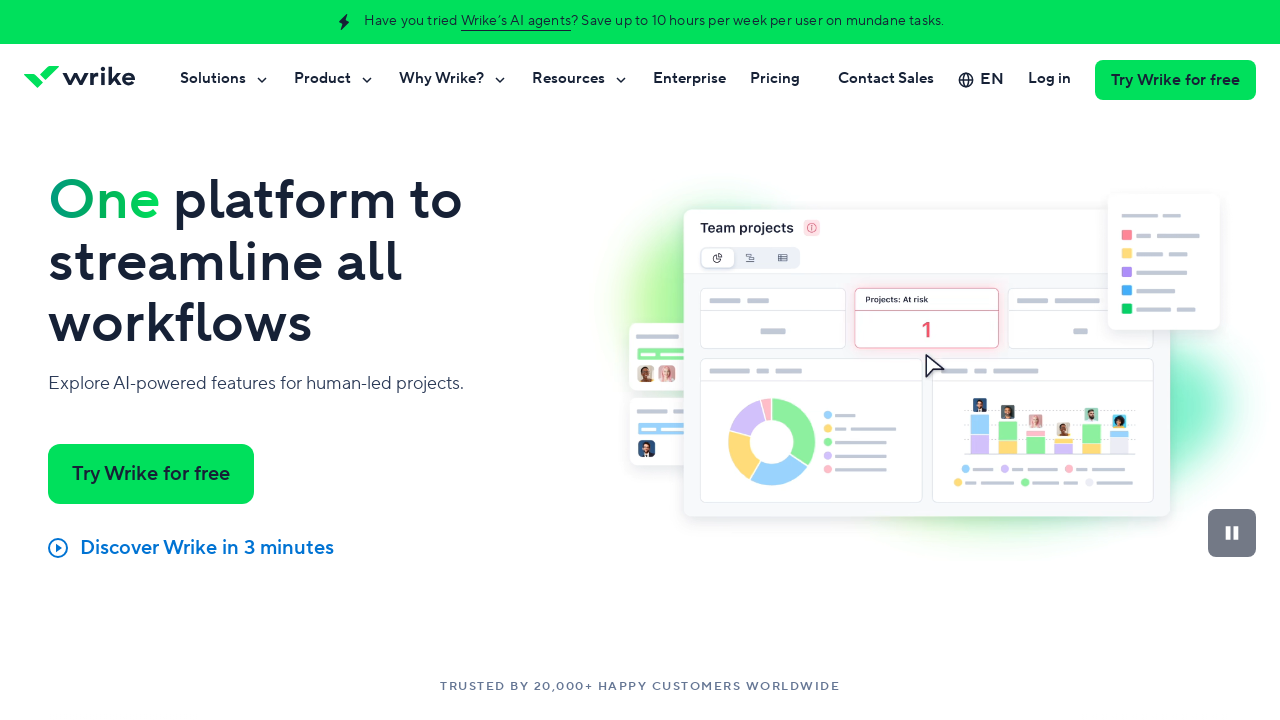

Navigated to Wrike homepage
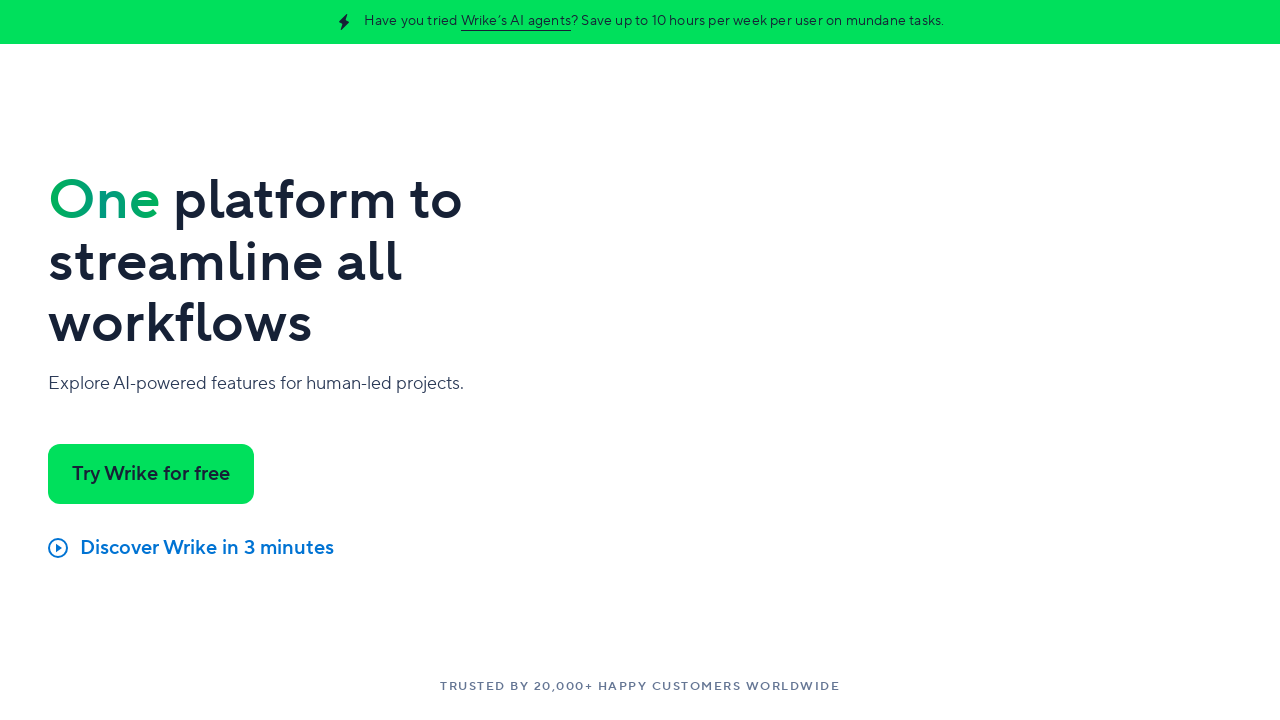

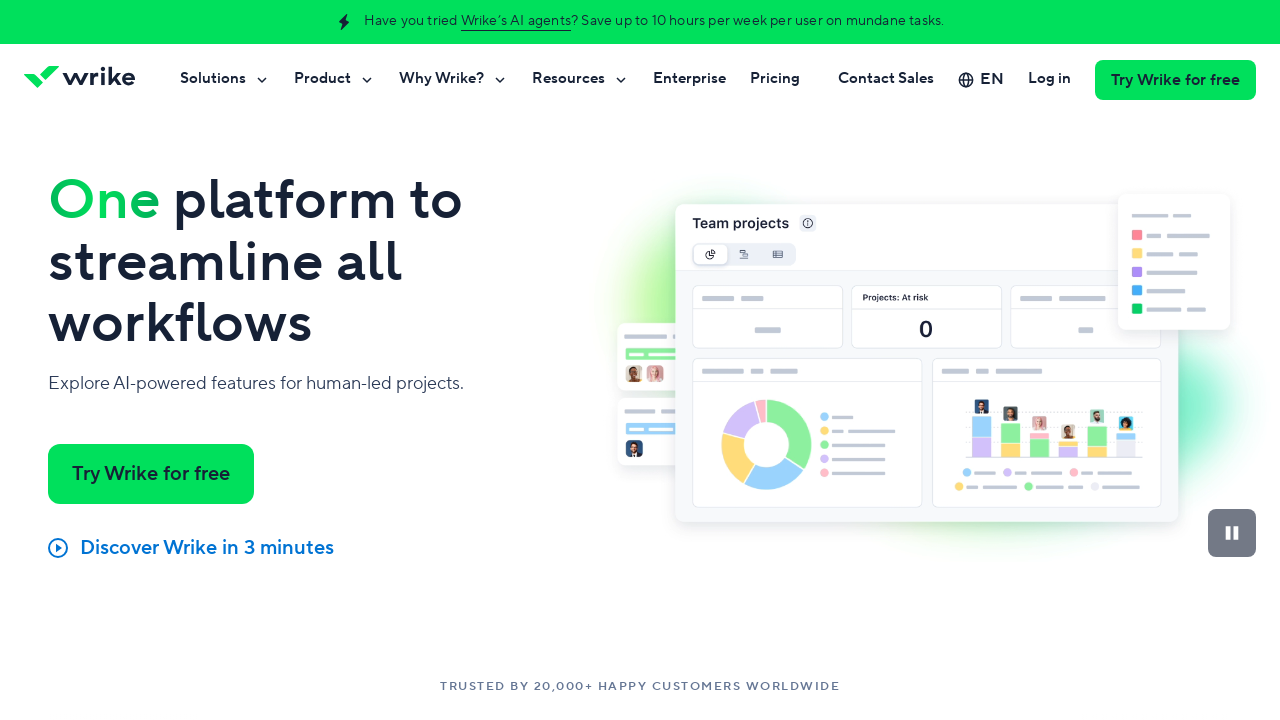